Fills out a text box form with user information including name, email, and addresses

Starting URL: https://demoqa.com/text-box

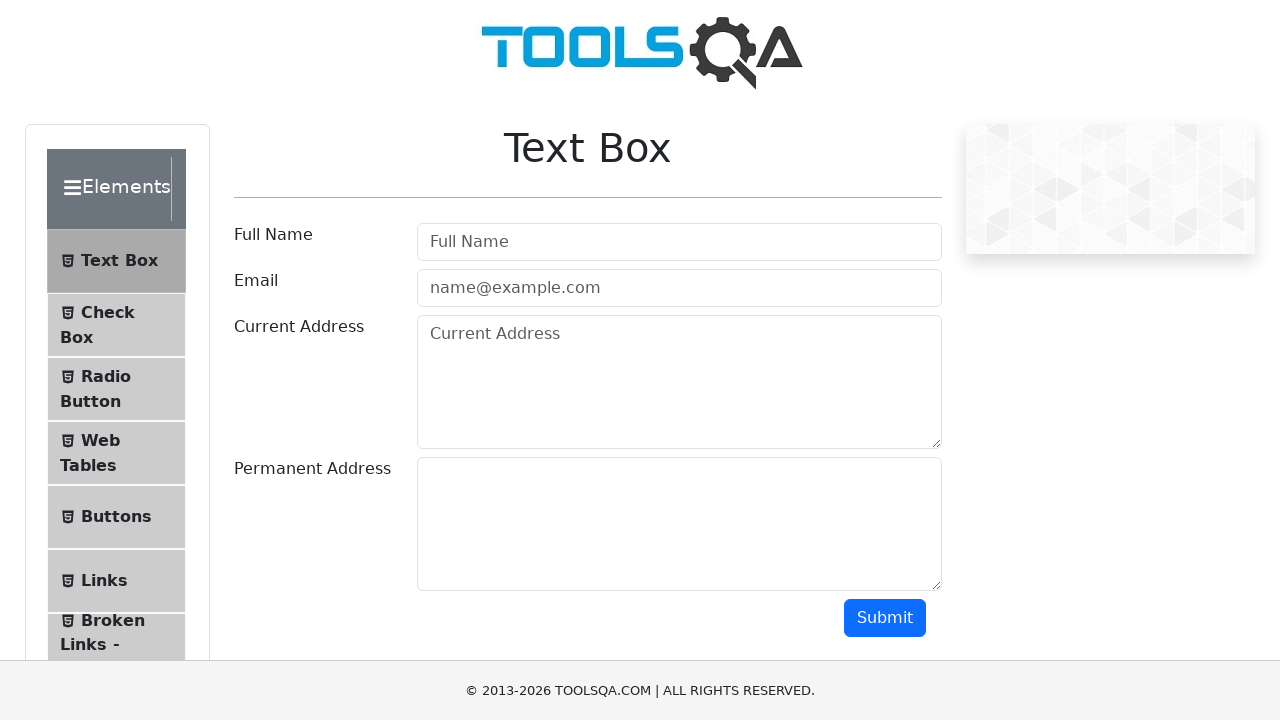

Filled name field with 'Shamim' on #userName
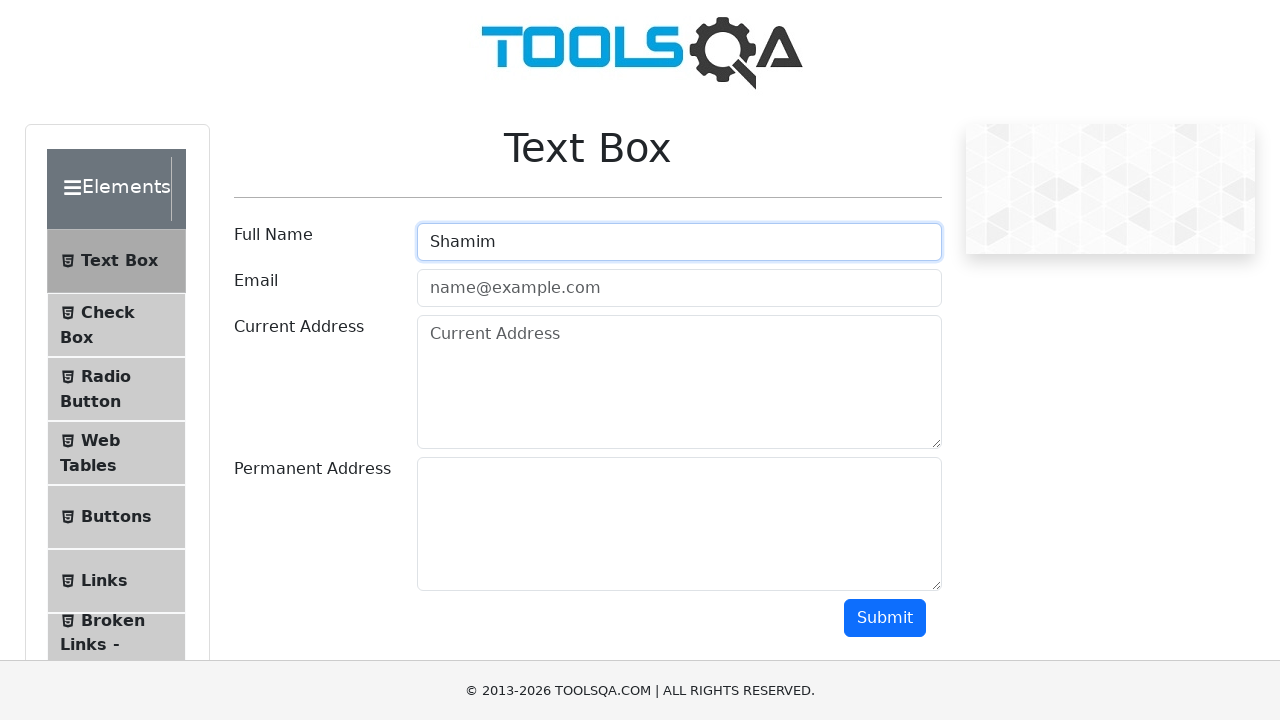

Filled email field with 'shamim@test.com' on #userEmail
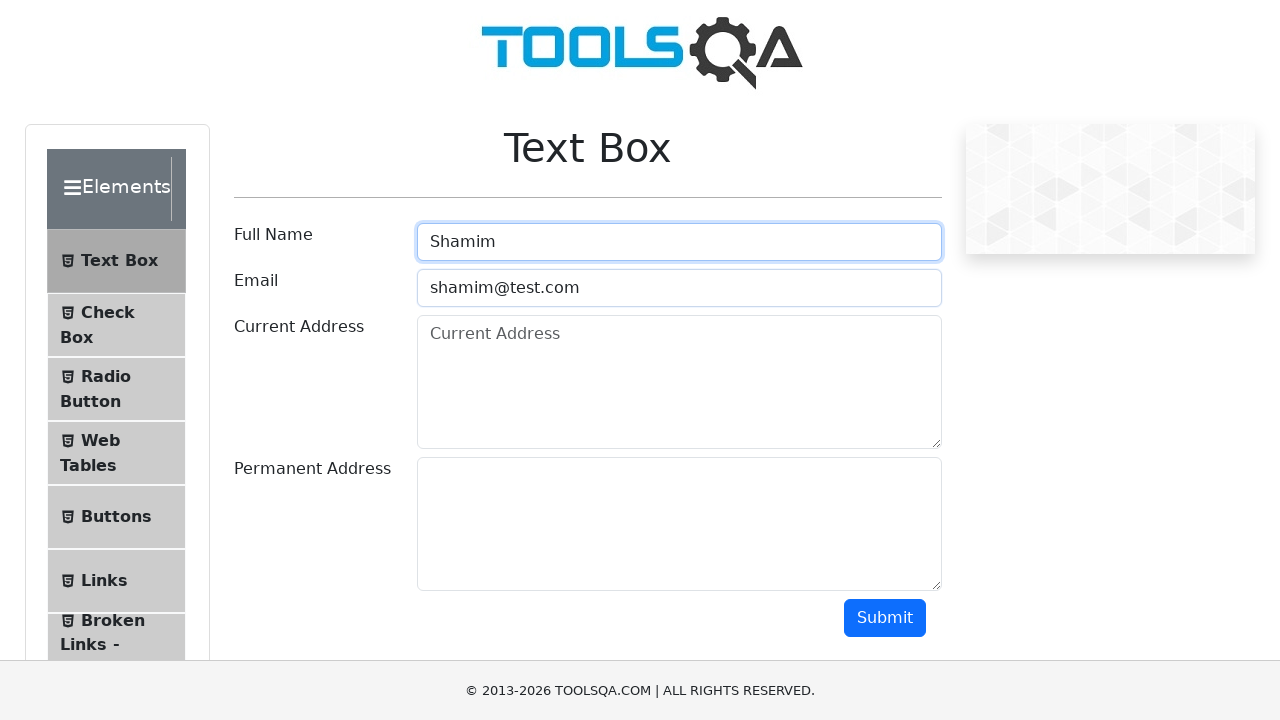

Filled current address field with 'Dhaka' on #currentAddress
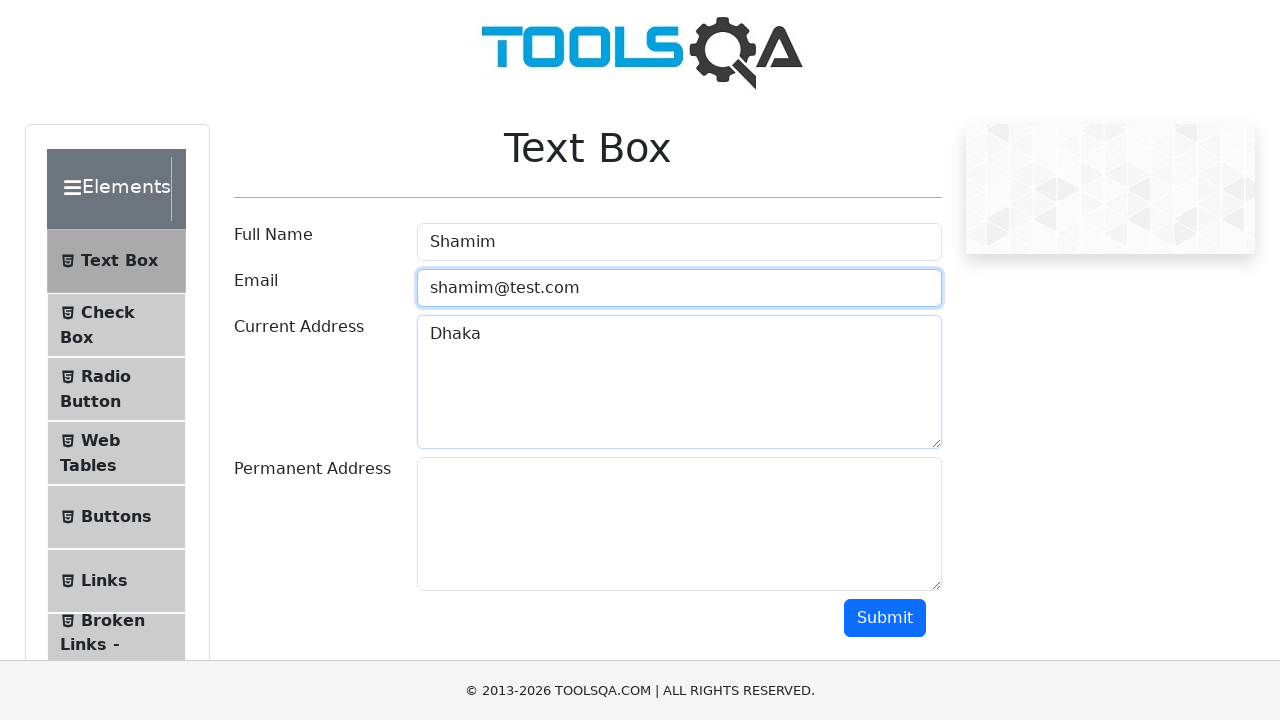

Filled permanent address field with 'Jamalpur' on #permanentAddress
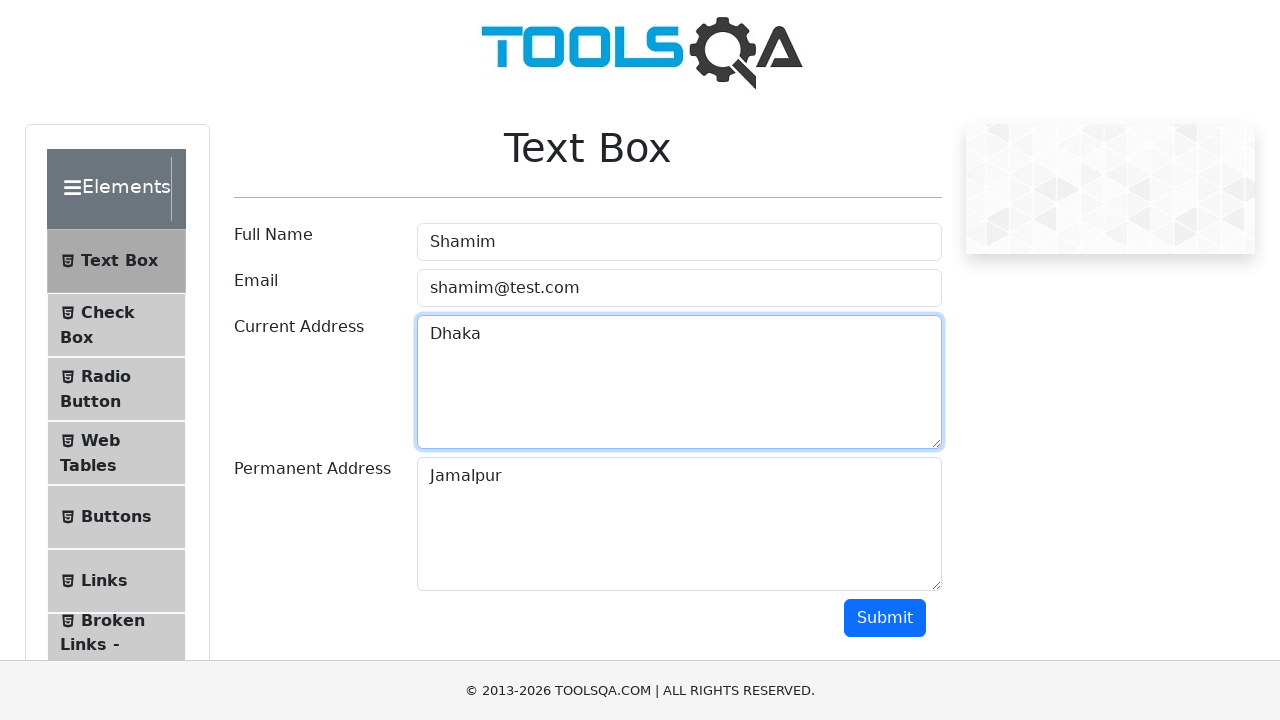

Submitted form by pressing Enter on submit button on #submit
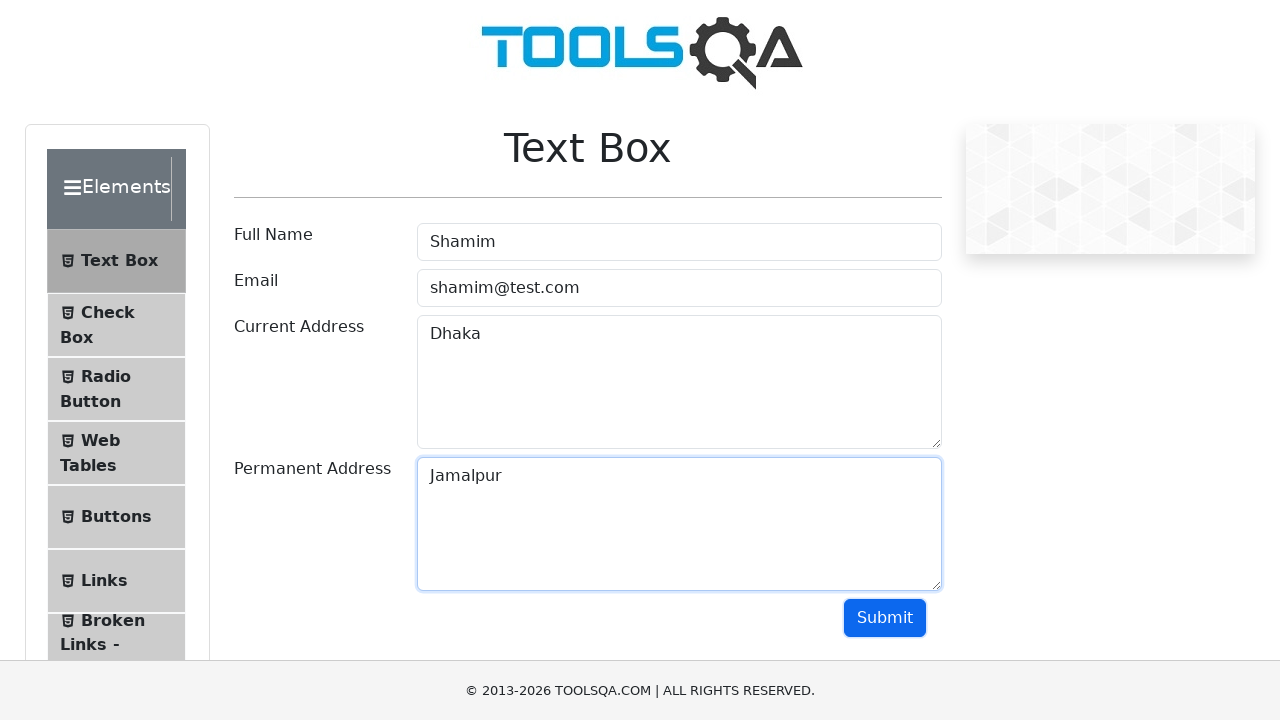

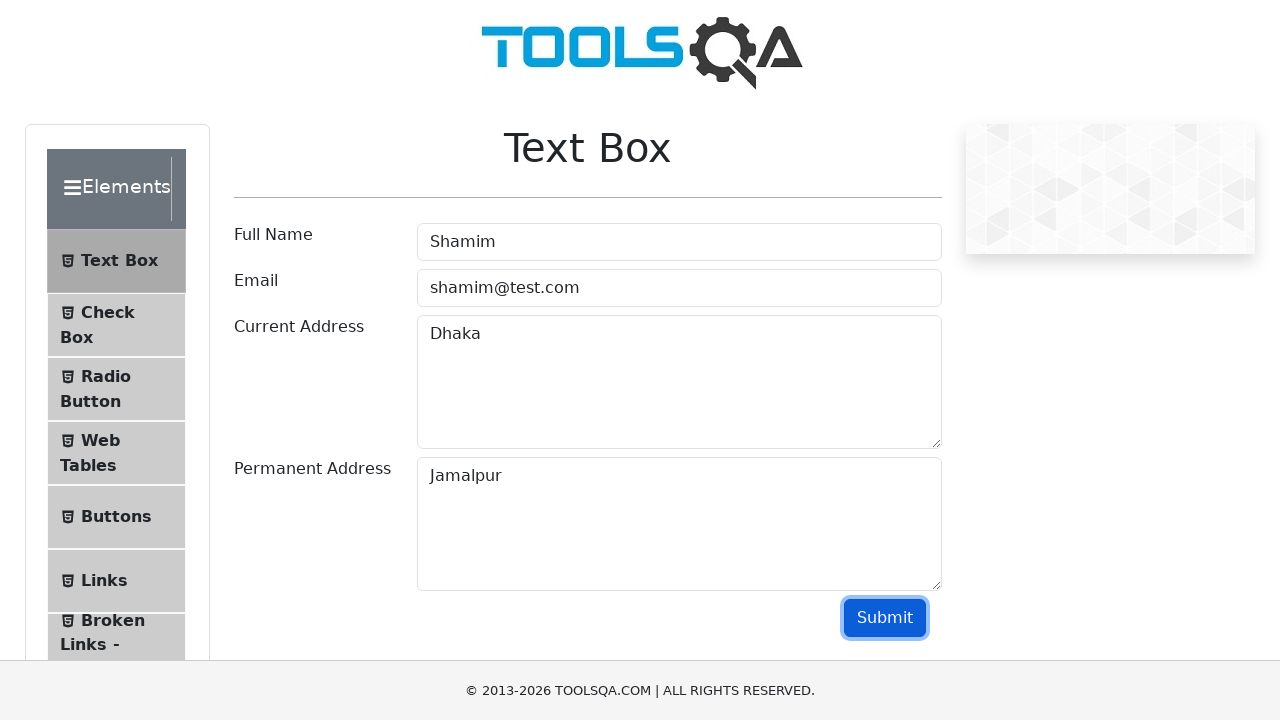